Navigates to ESPN homepage and verifies the page title is correct

Starting URL: http://www.espn.com

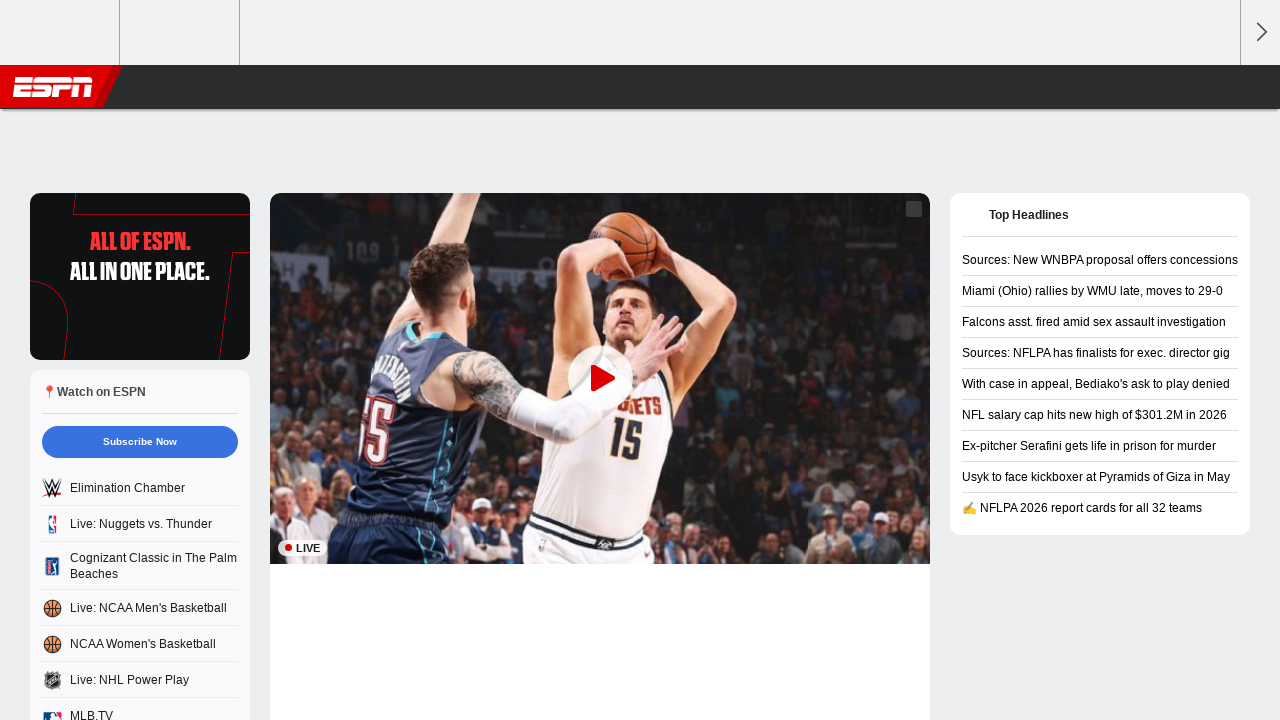

Navigated to ESPN homepage at http://www.espn.com
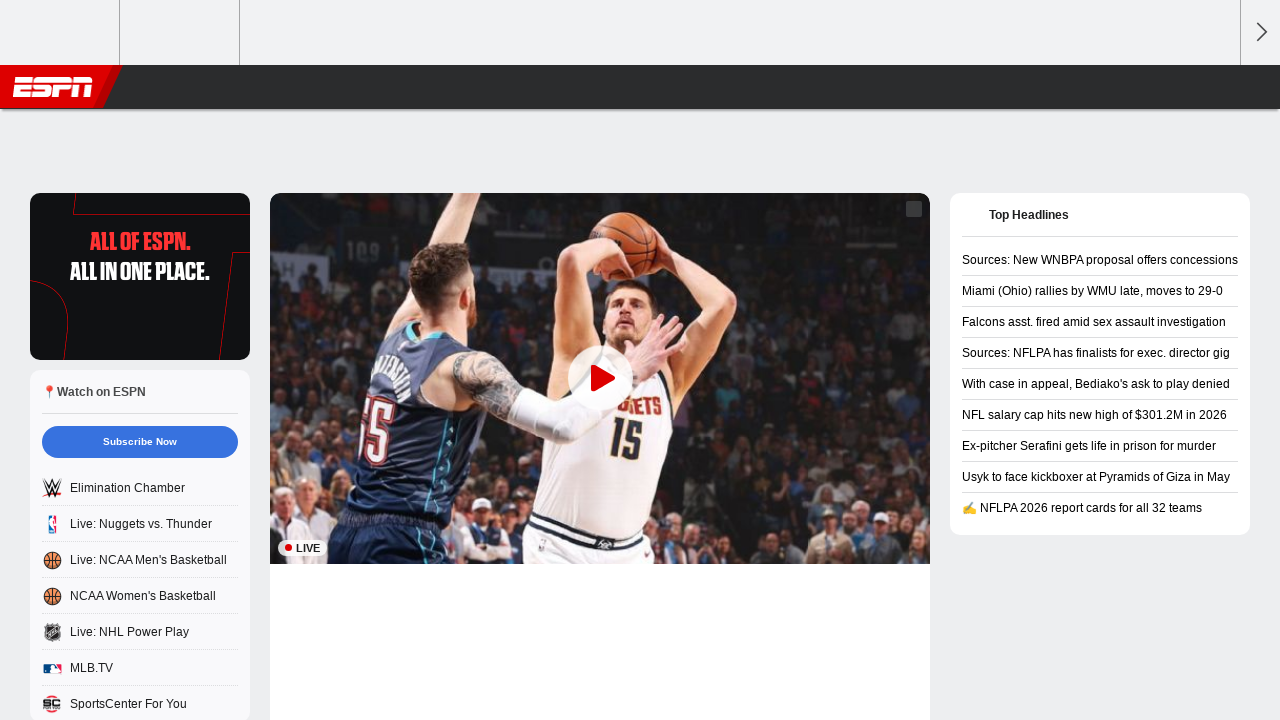

Page loaded with domcontentloaded state
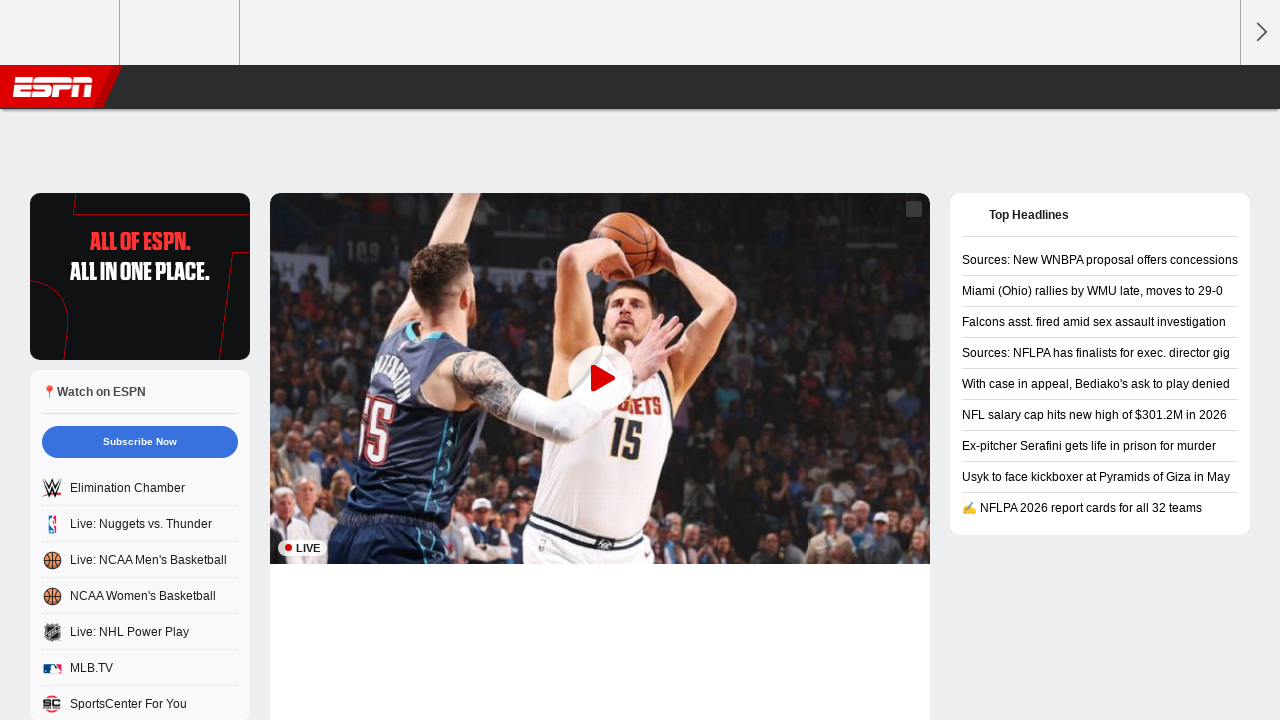

Verified page title contains 'ESPN' - actual title: 'ESPN - Serving Sports Fans. Anytime. Anywhere.'
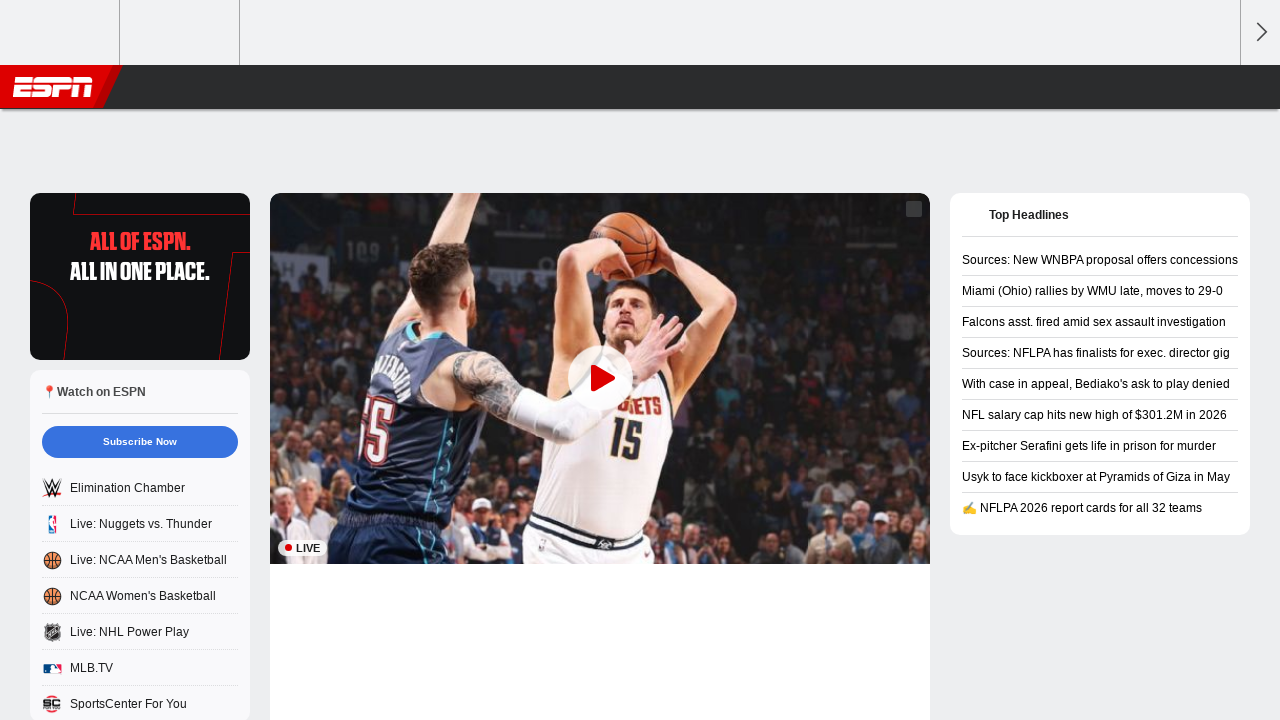

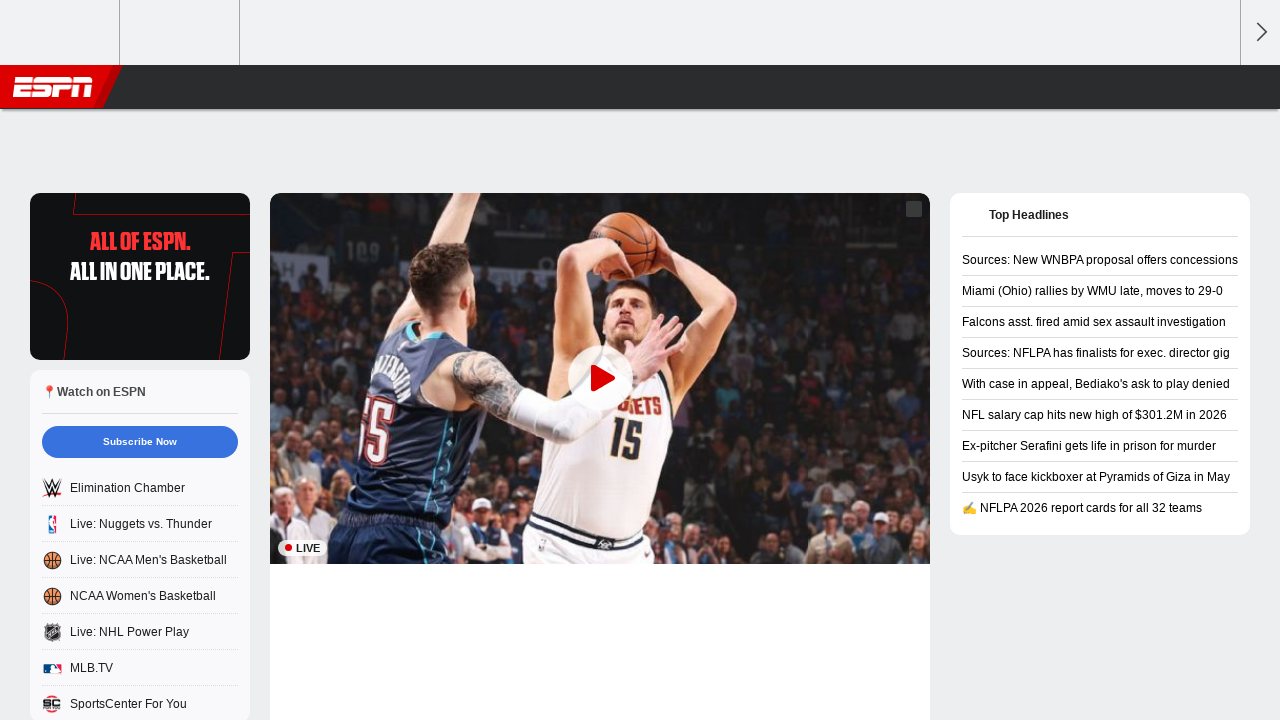